Tests locating and clicking a radio button using CSS selector with value attribute

Starting URL: https://rahulshettyacademy.com/AutomationPractice/

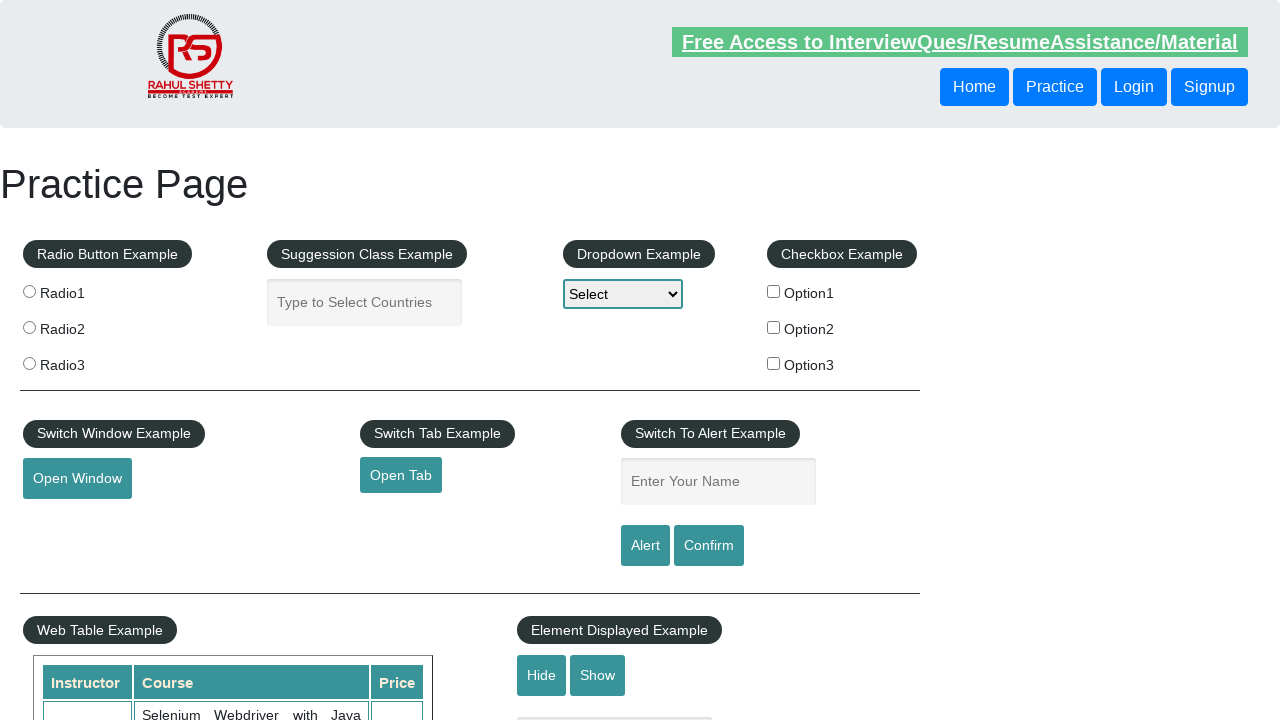

Navigated to AutomationPractice page
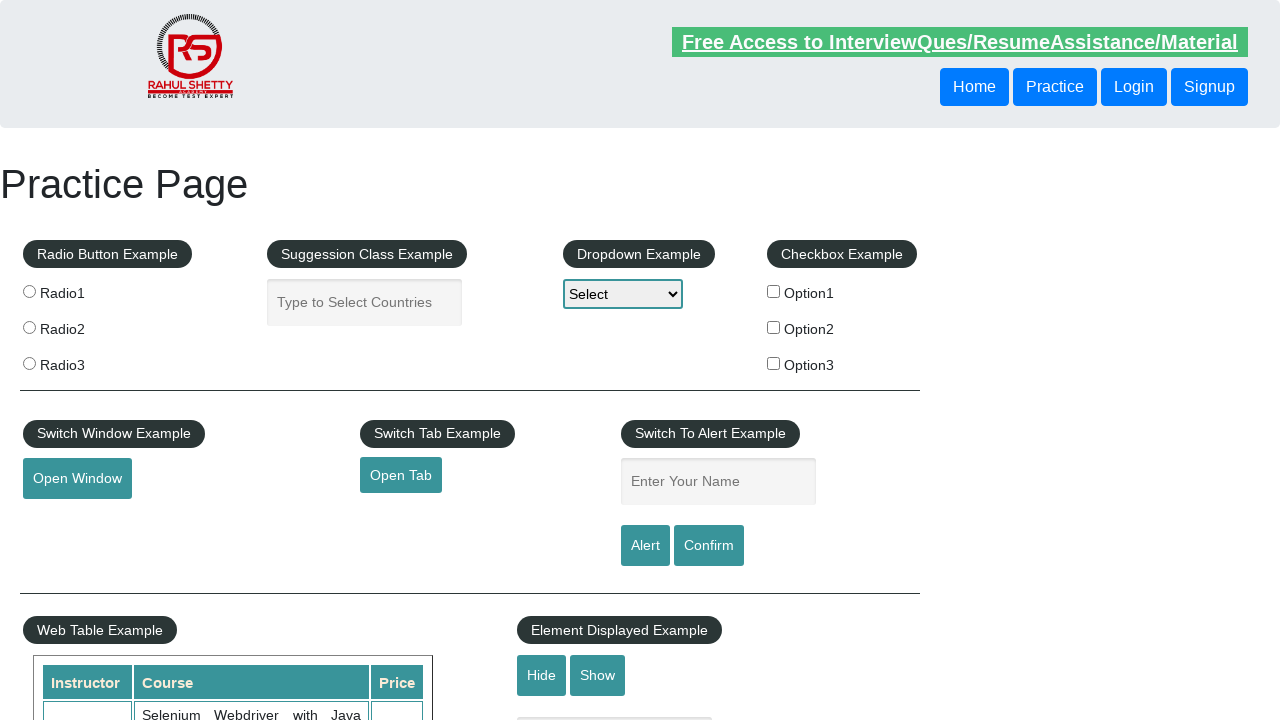

Clicked radio button 1 using CSS selector with value attribute at (29, 291) on input[value='radio1']
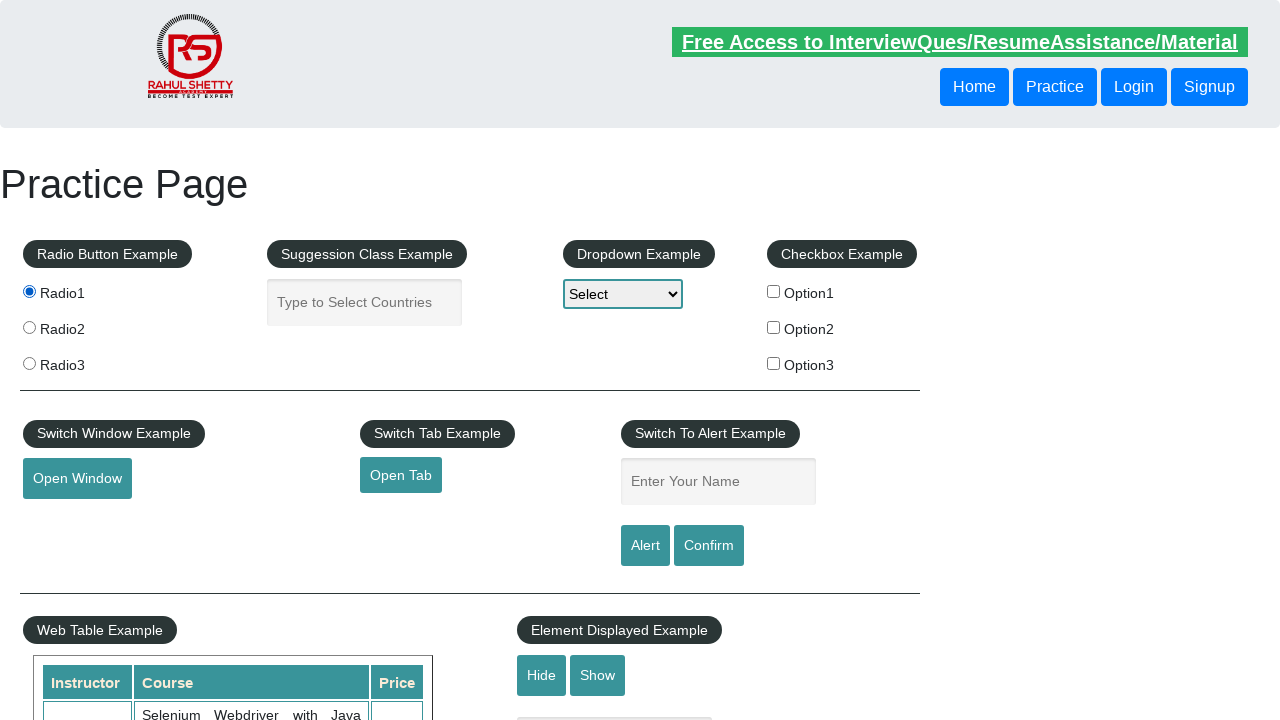

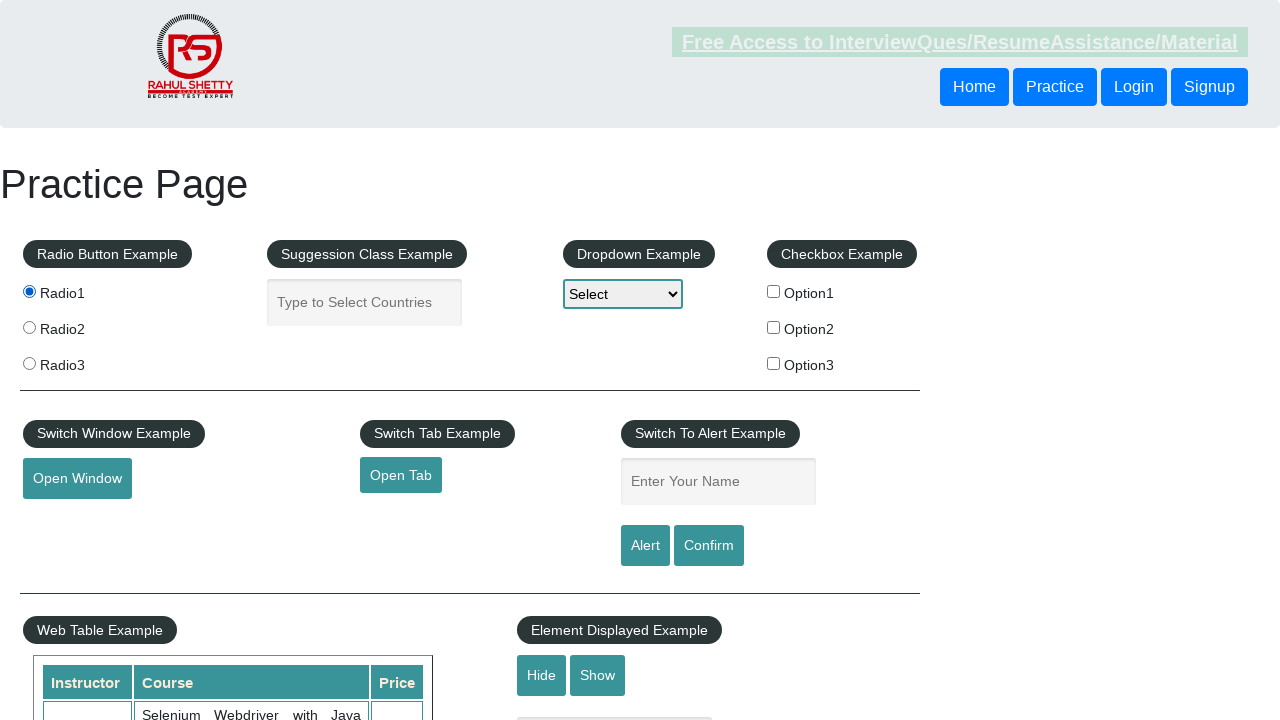